Tests that an item is removed if an empty text string is entered during edit

Starting URL: https://demo.playwright.dev/todomvc

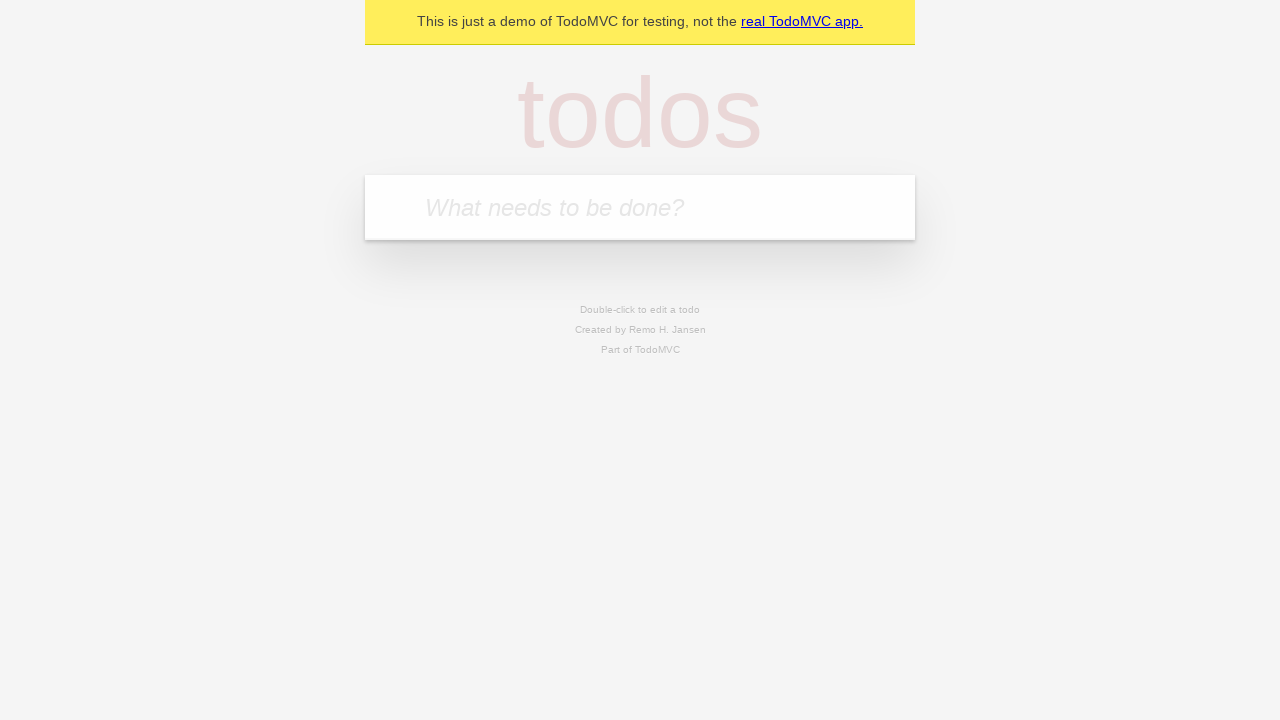

Filled todo input with 'buy some cheese' on internal:attr=[placeholder="What needs to be done?"i]
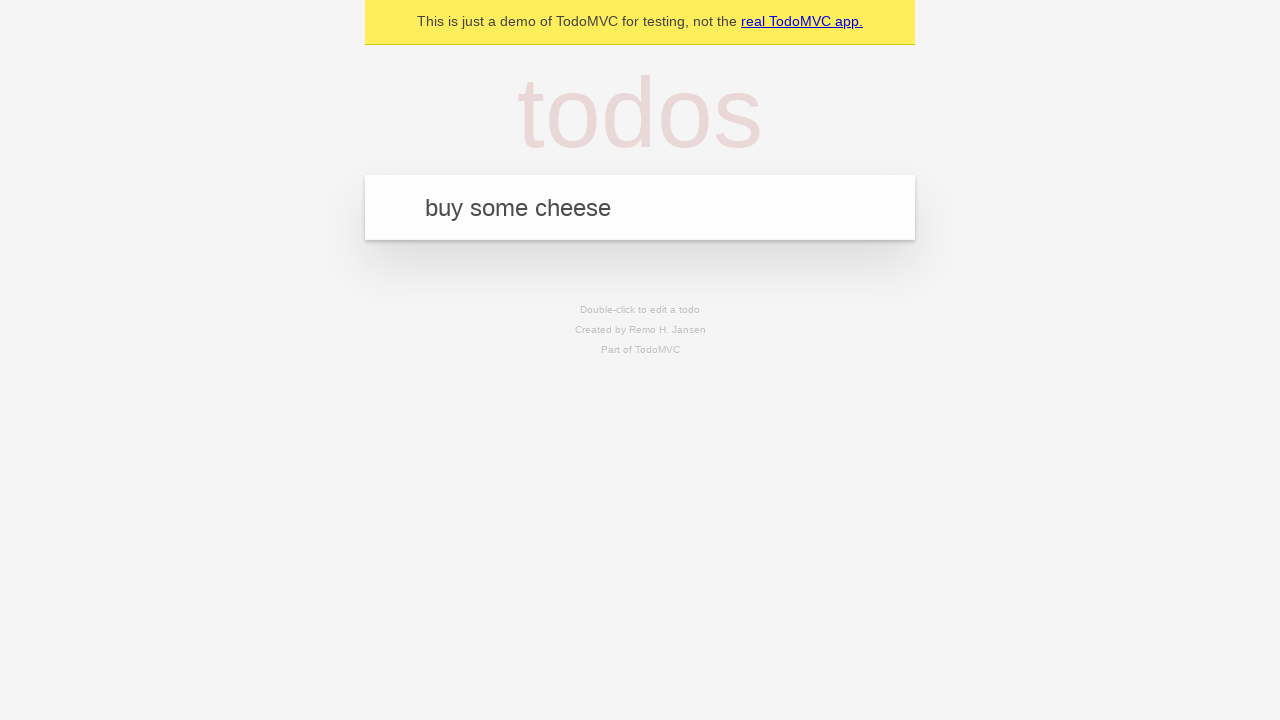

Pressed Enter to create first todo item on internal:attr=[placeholder="What needs to be done?"i]
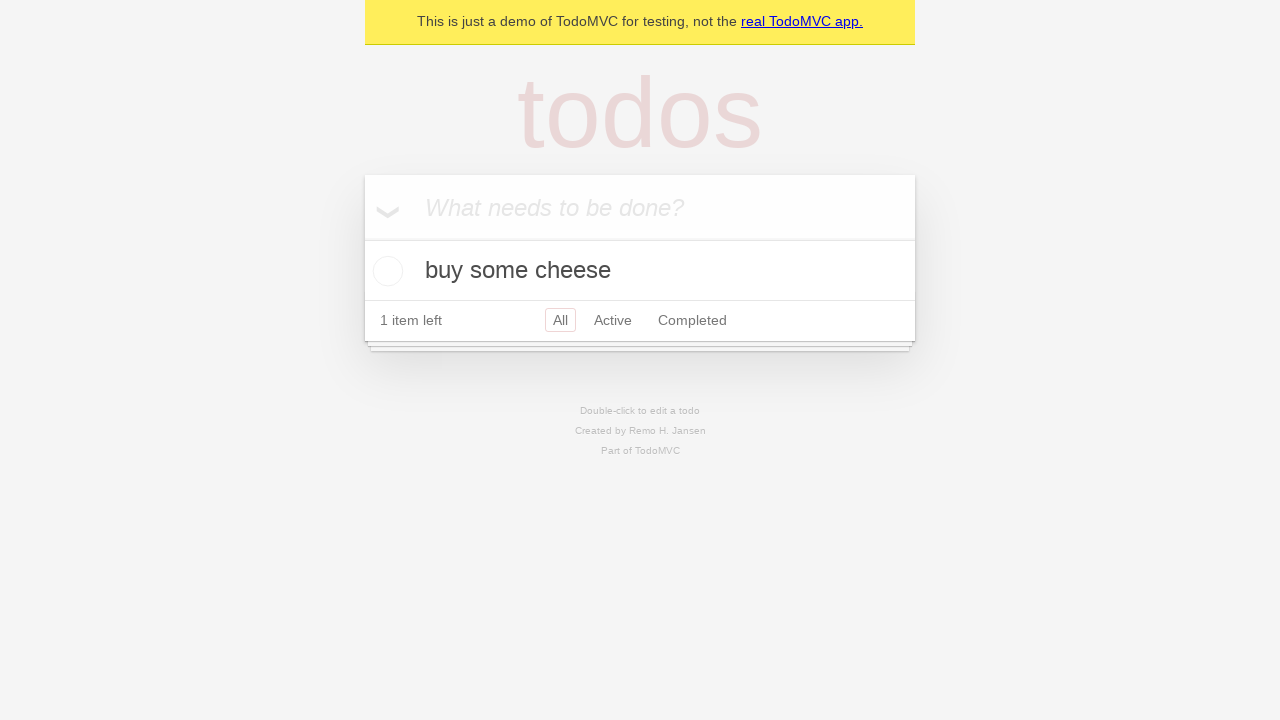

Filled todo input with 'feed the cat' on internal:attr=[placeholder="What needs to be done?"i]
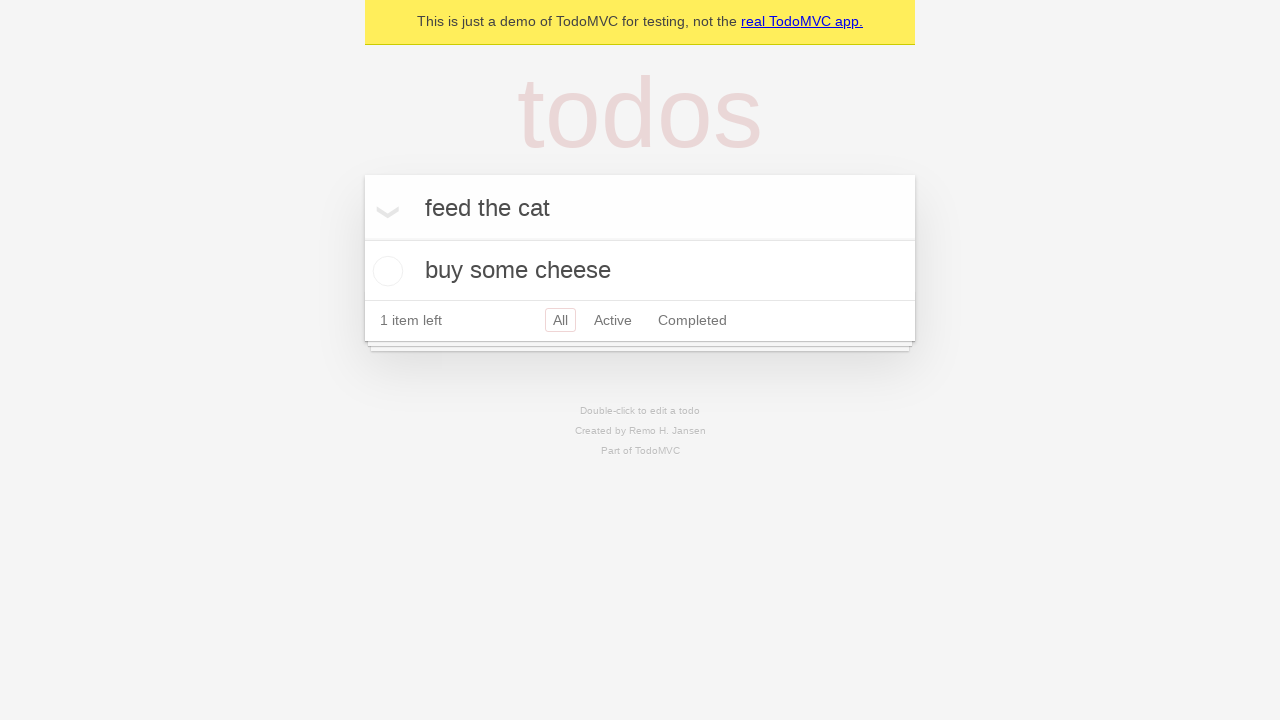

Pressed Enter to create second todo item on internal:attr=[placeholder="What needs to be done?"i]
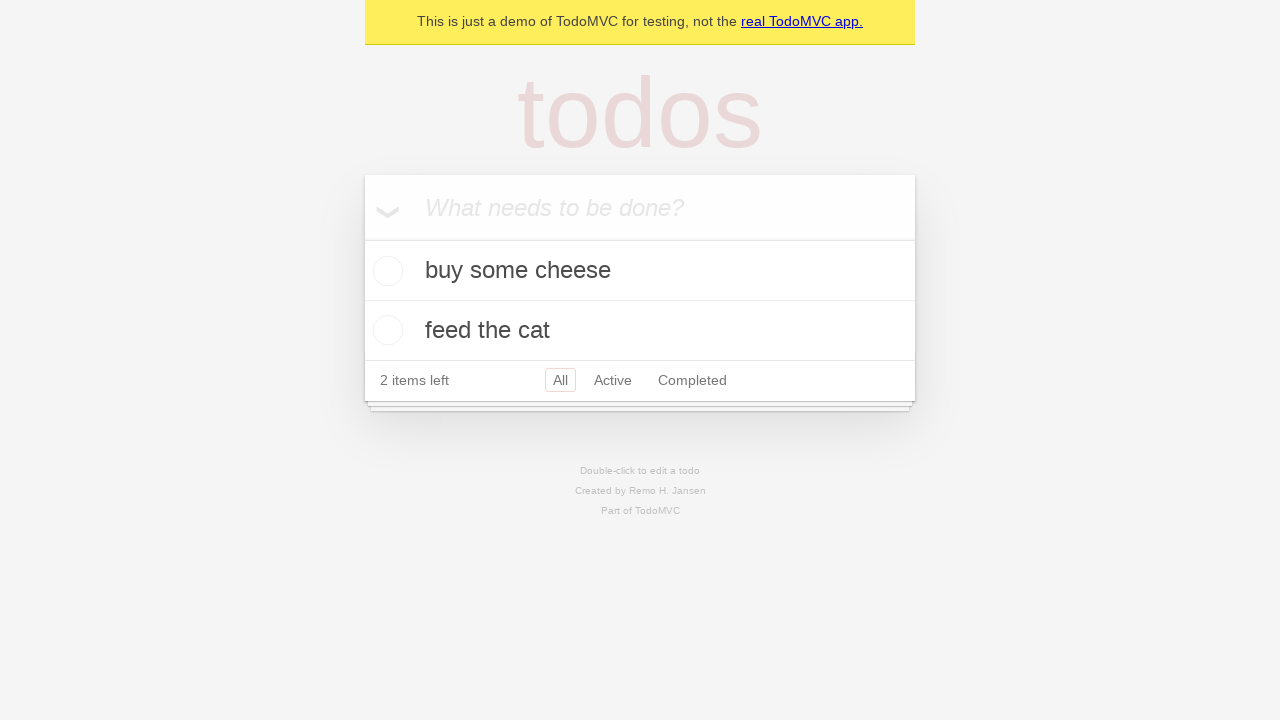

Filled todo input with 'book a doctors appointment' on internal:attr=[placeholder="What needs to be done?"i]
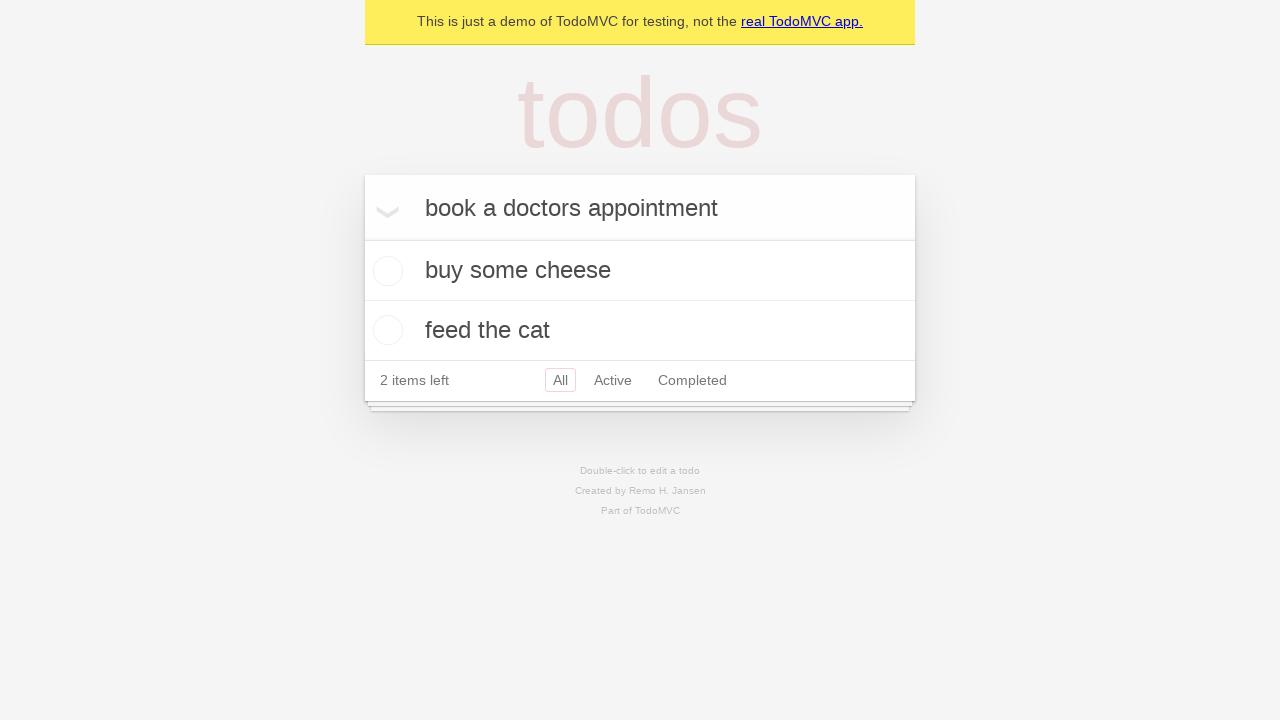

Pressed Enter to create third todo item on internal:attr=[placeholder="What needs to be done?"i]
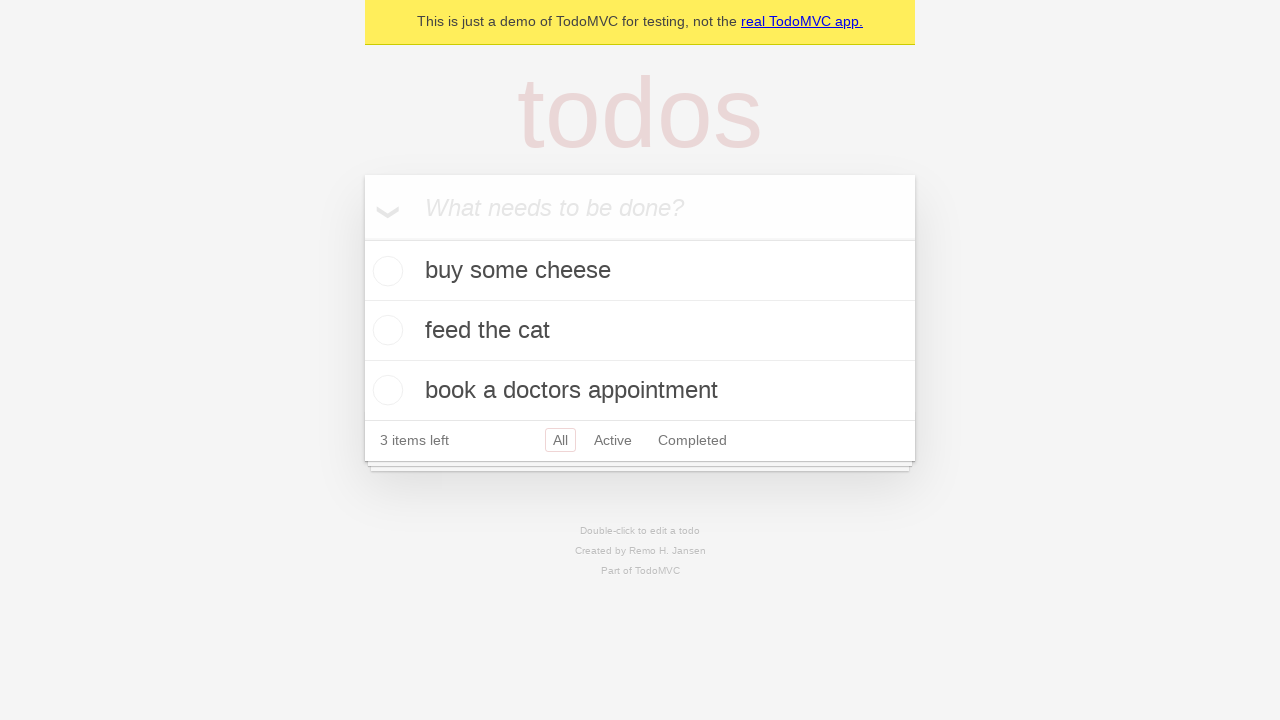

Double-clicked second todo item to enter edit mode at (640, 331) on internal:testid=[data-testid="todo-item"s] >> nth=1
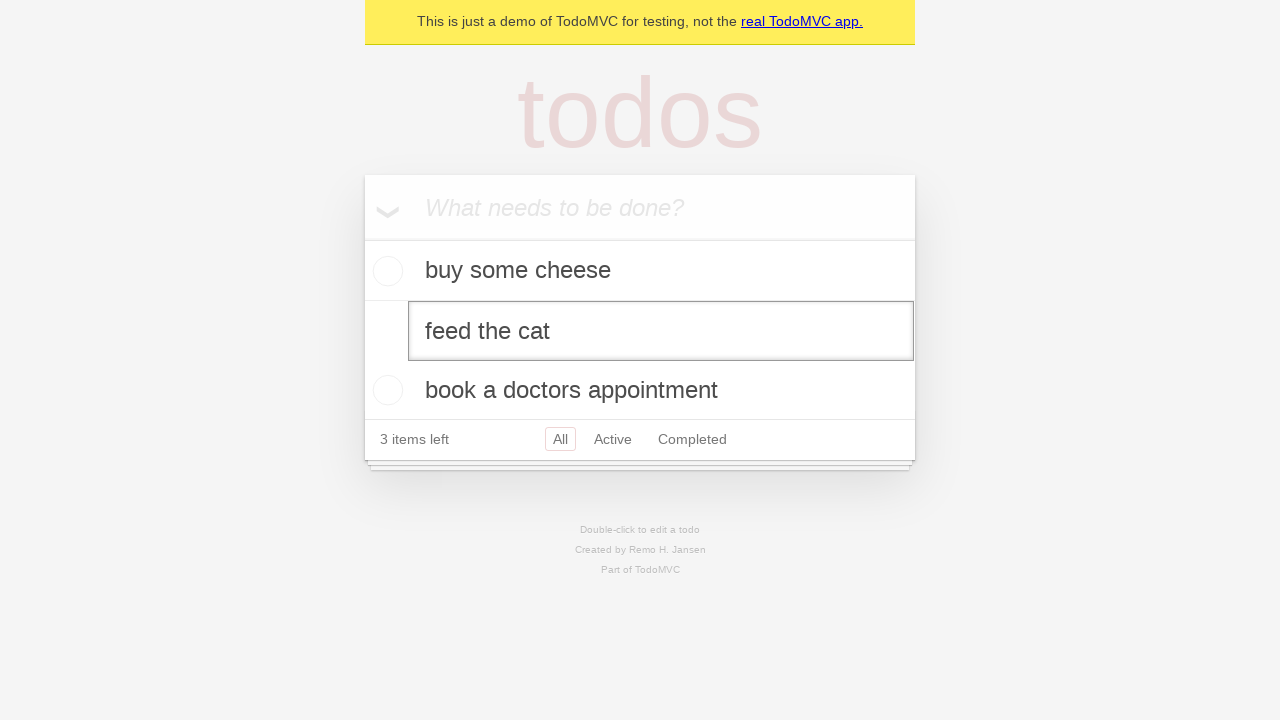

Cleared the edit textbox by filling with empty string on internal:testid=[data-testid="todo-item"s] >> nth=1 >> internal:role=textbox[nam
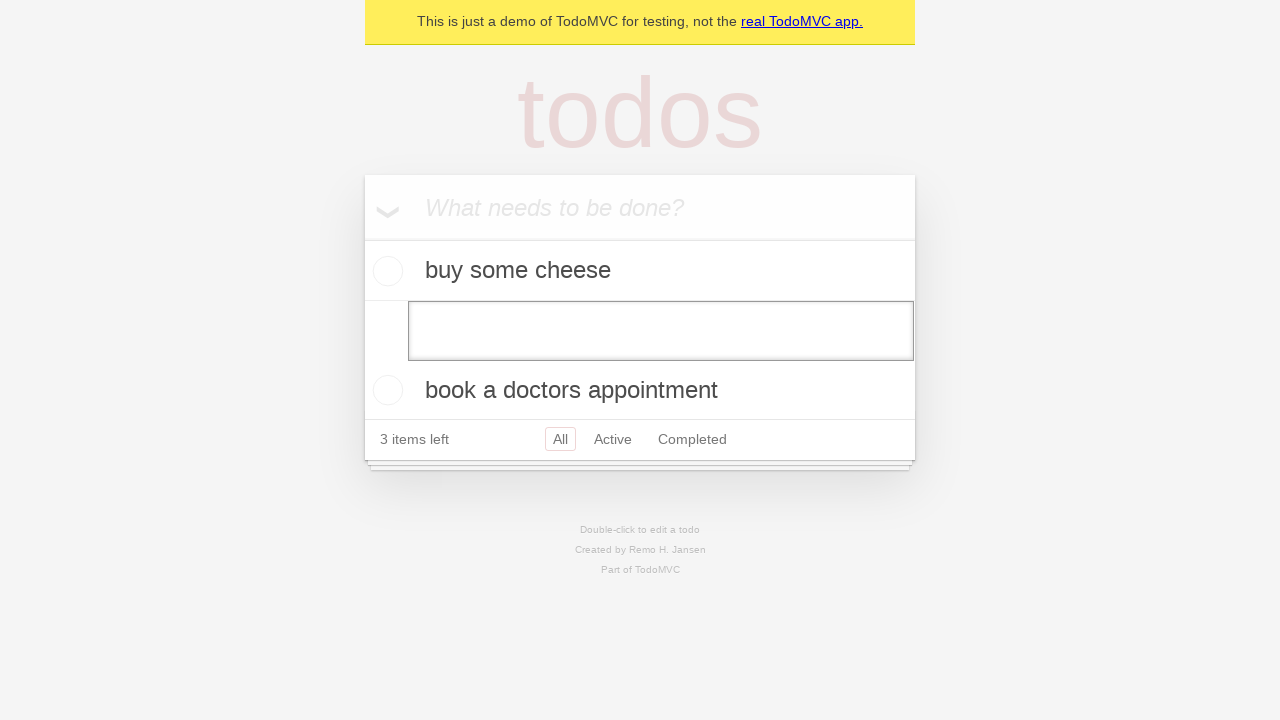

Pressed Enter to confirm deletion of todo item with empty text on internal:testid=[data-testid="todo-item"s] >> nth=1 >> internal:role=textbox[nam
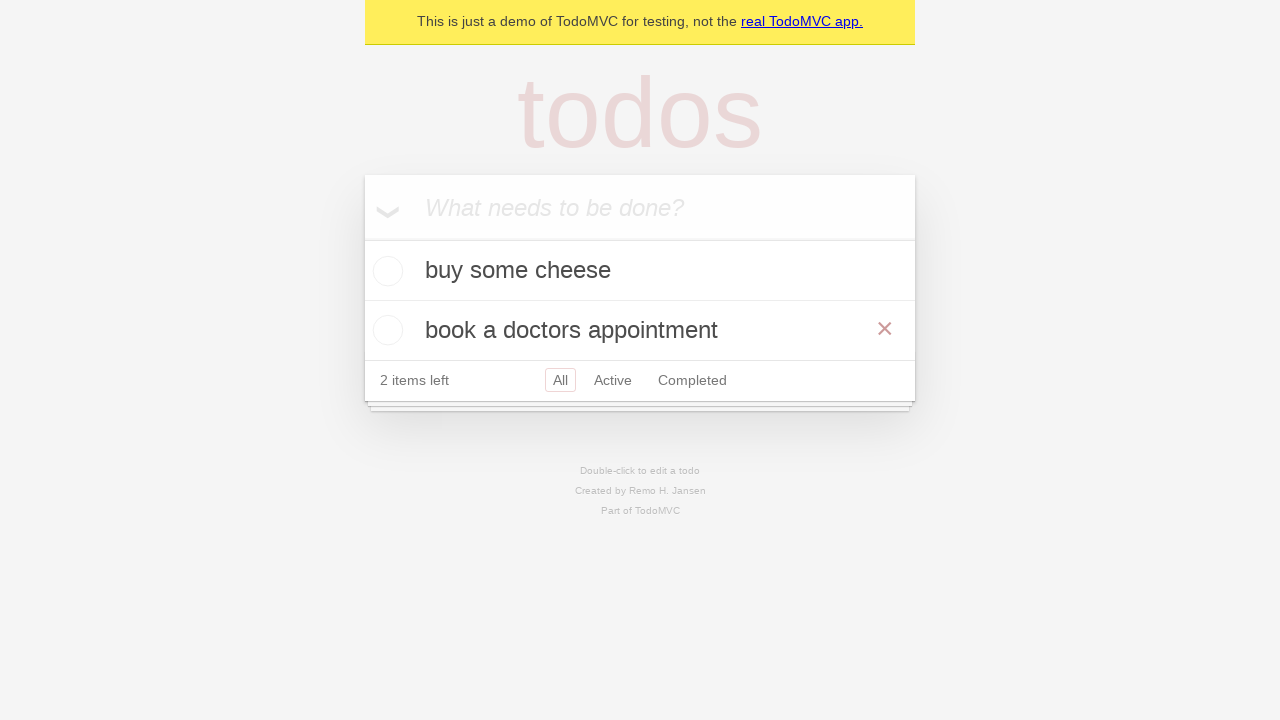

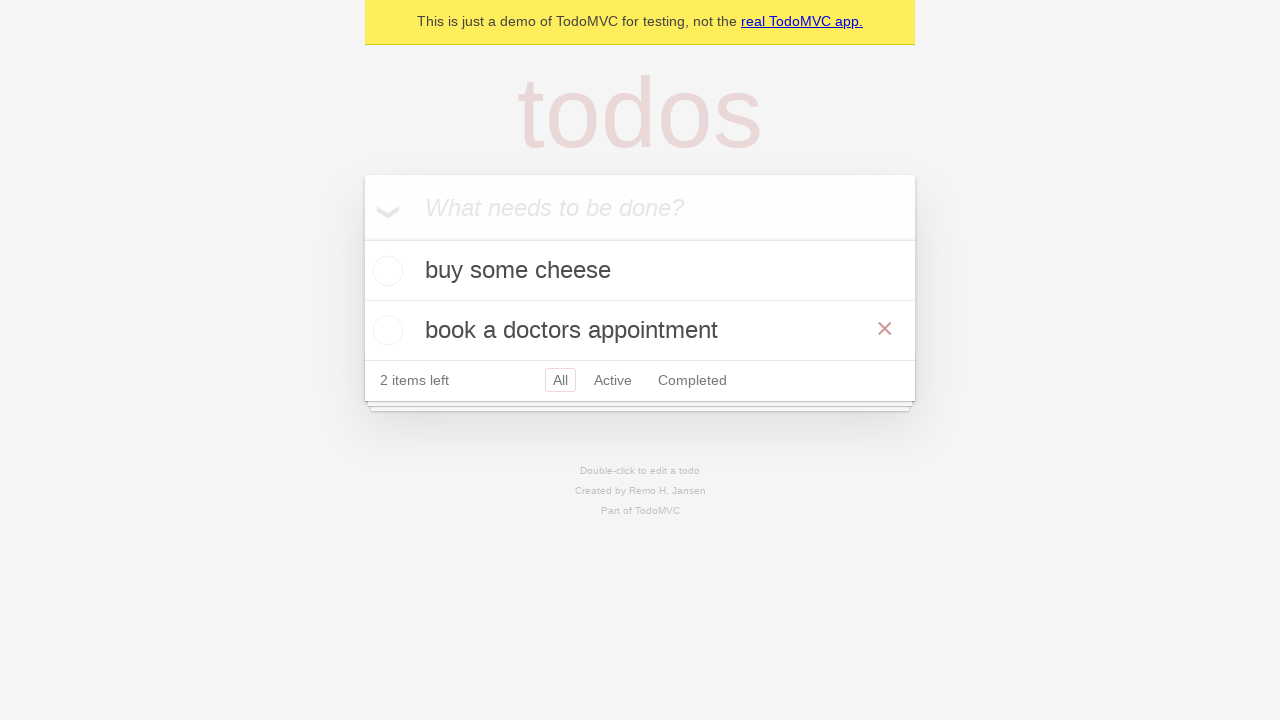